Tests the datepicker functionality on demoqa.com by entering a date value into the date input field and submitting it with Enter key

Starting URL: https://demoqa.com/date-picker

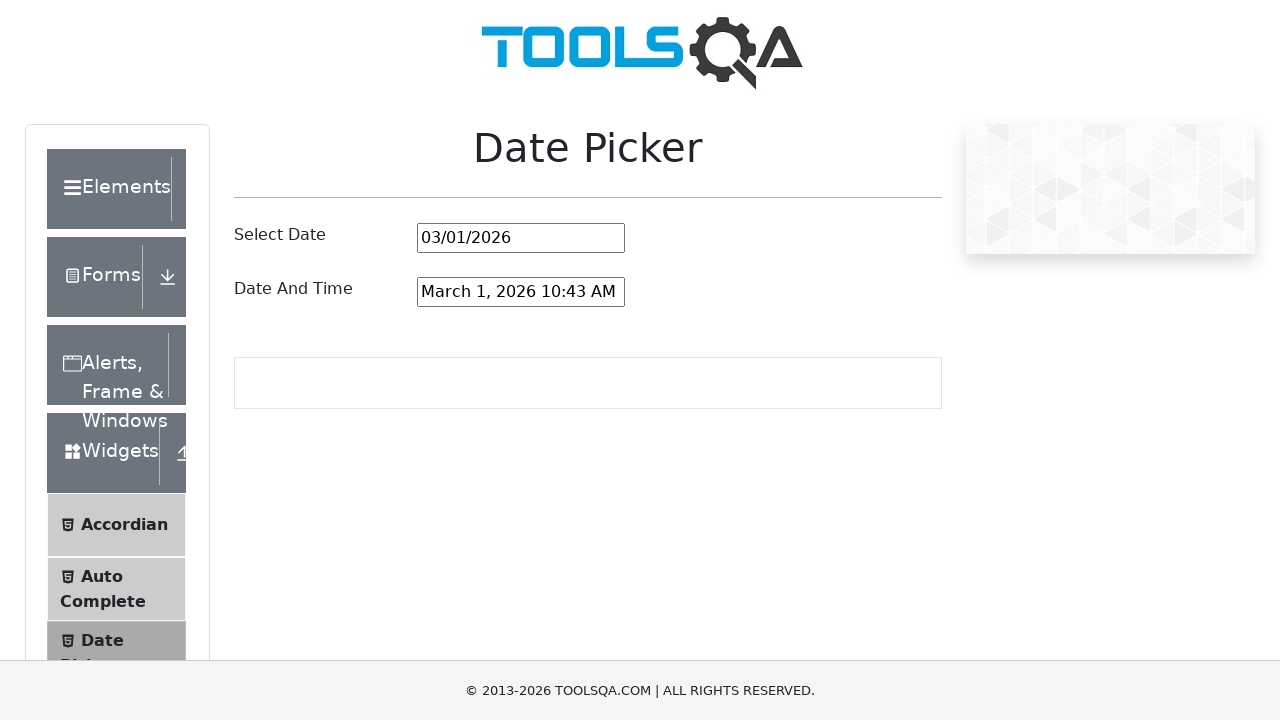

Filled date picker input with date value '01/23/1995' on #datePickerMonthYearInput
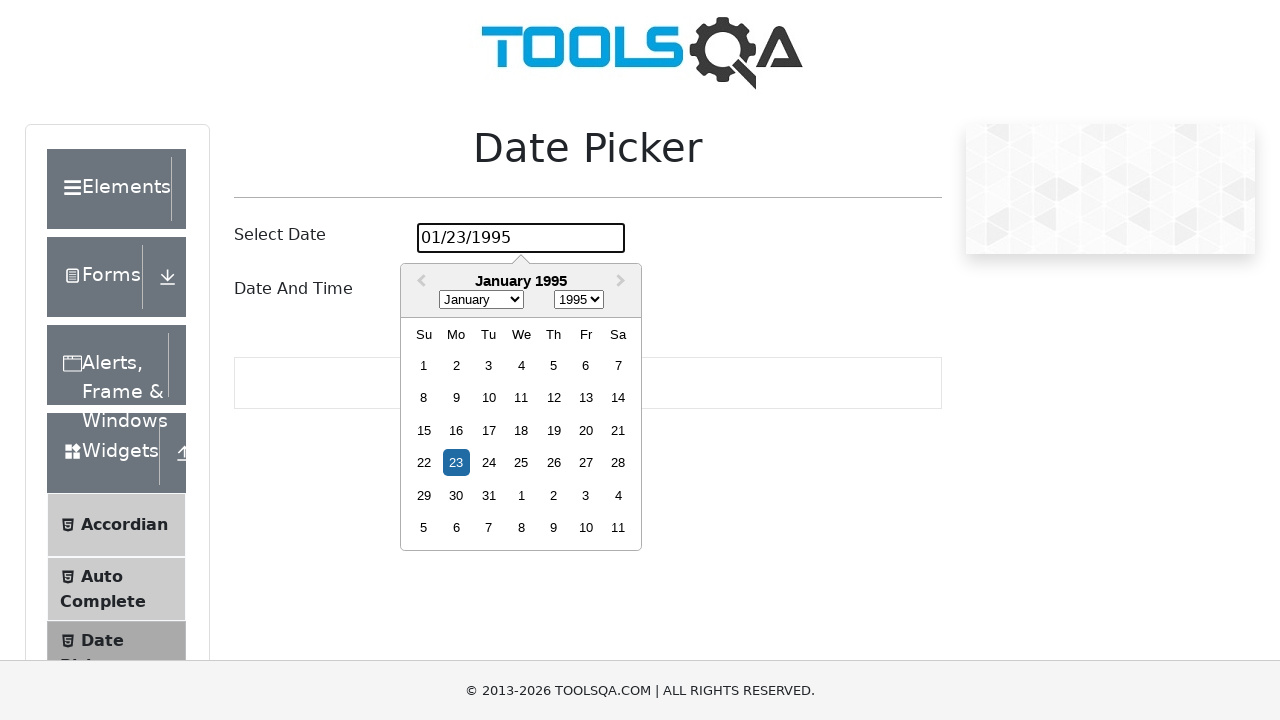

Pressed Enter key to confirm date selection on #datePickerMonthYearInput
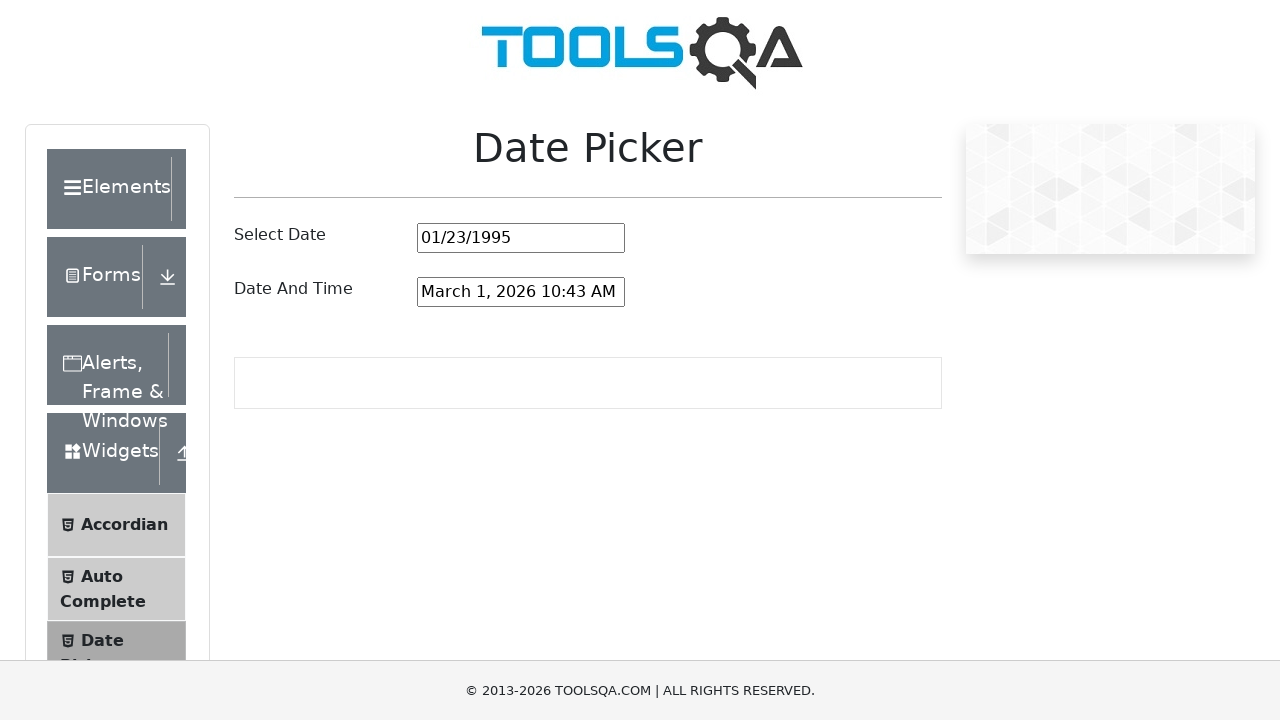

Waited 500ms for date to be processed
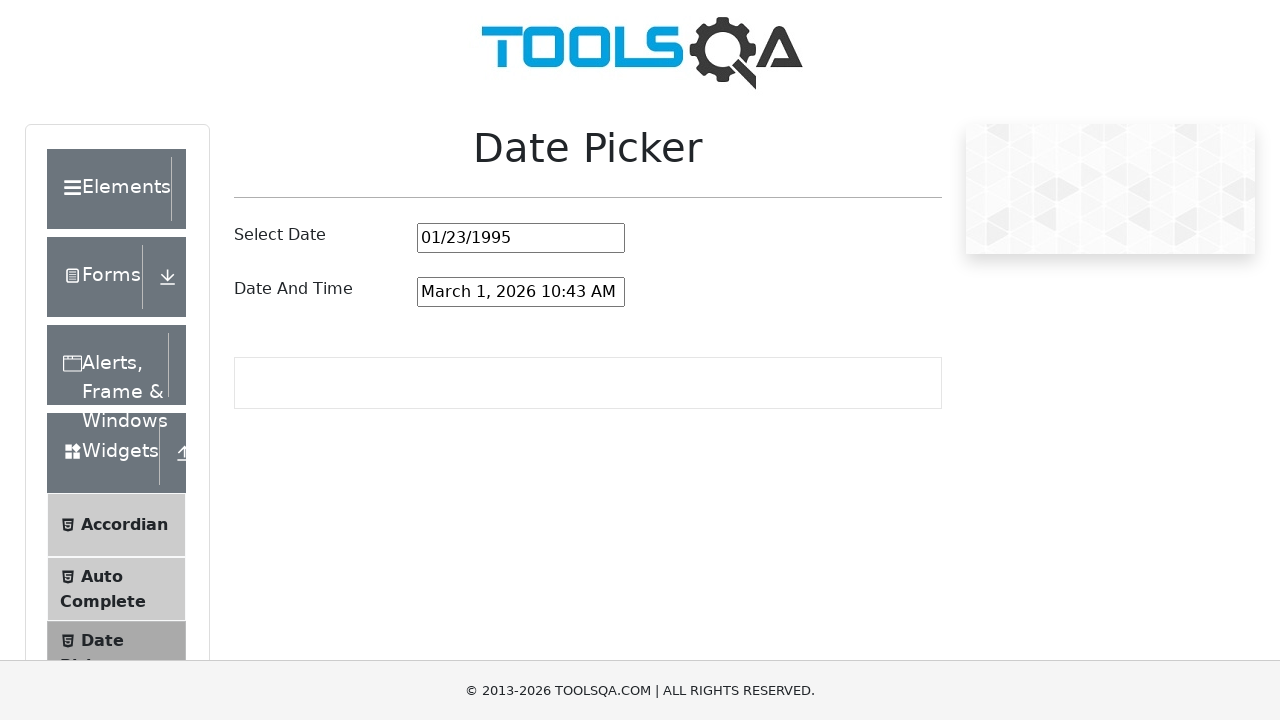

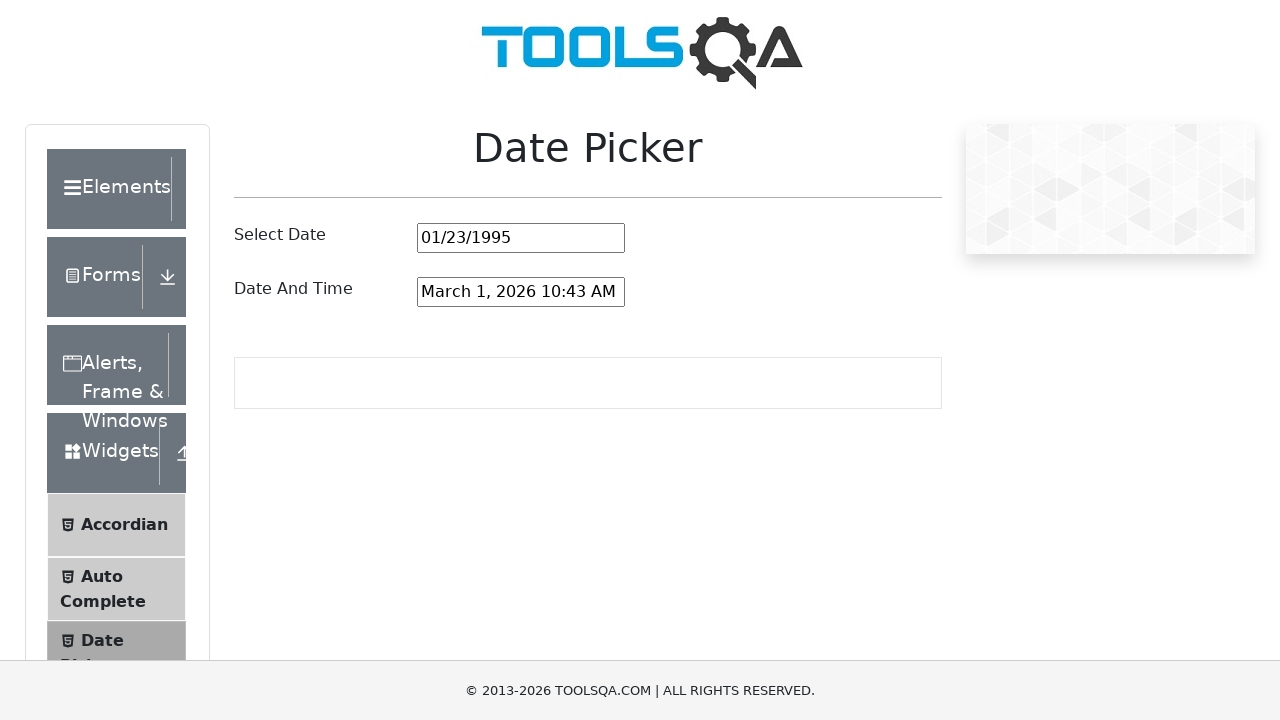